Tests that the mortgage calculator website loads correctly by verifying the page title contains expected text.

Starting URL: https://www.mortgagecalculator.net/

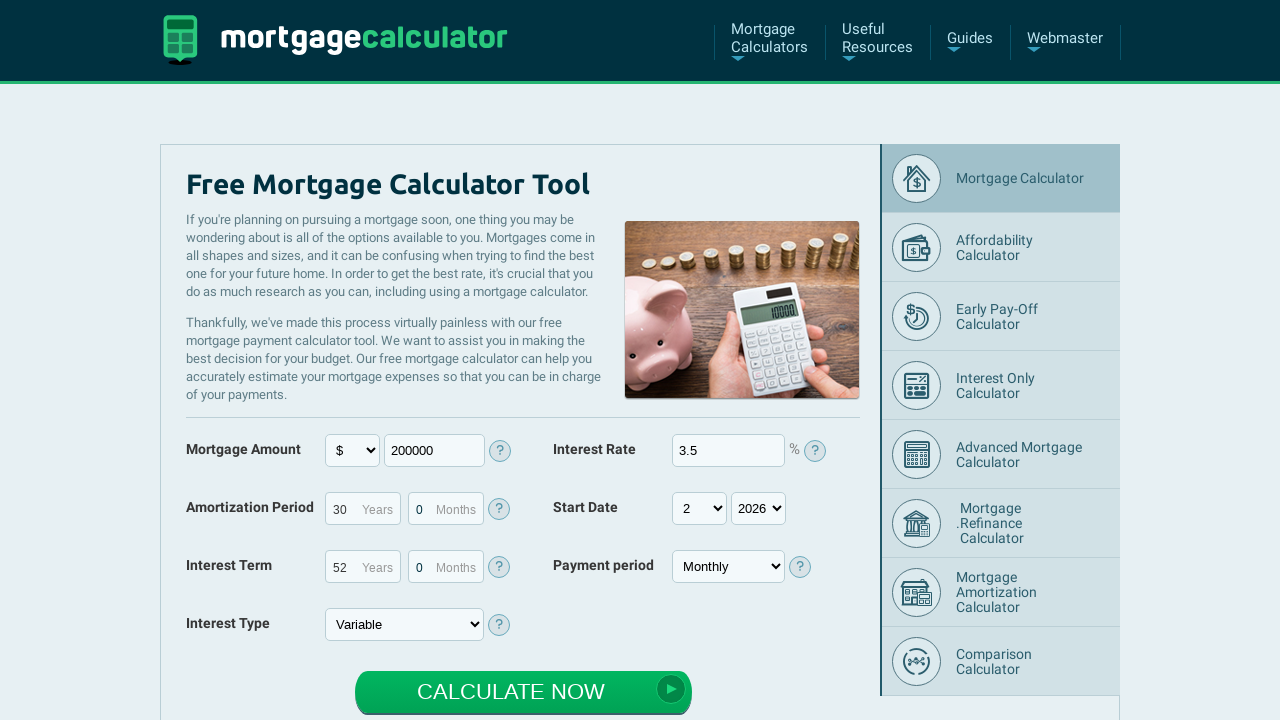

Page loaded with domcontentloaded state
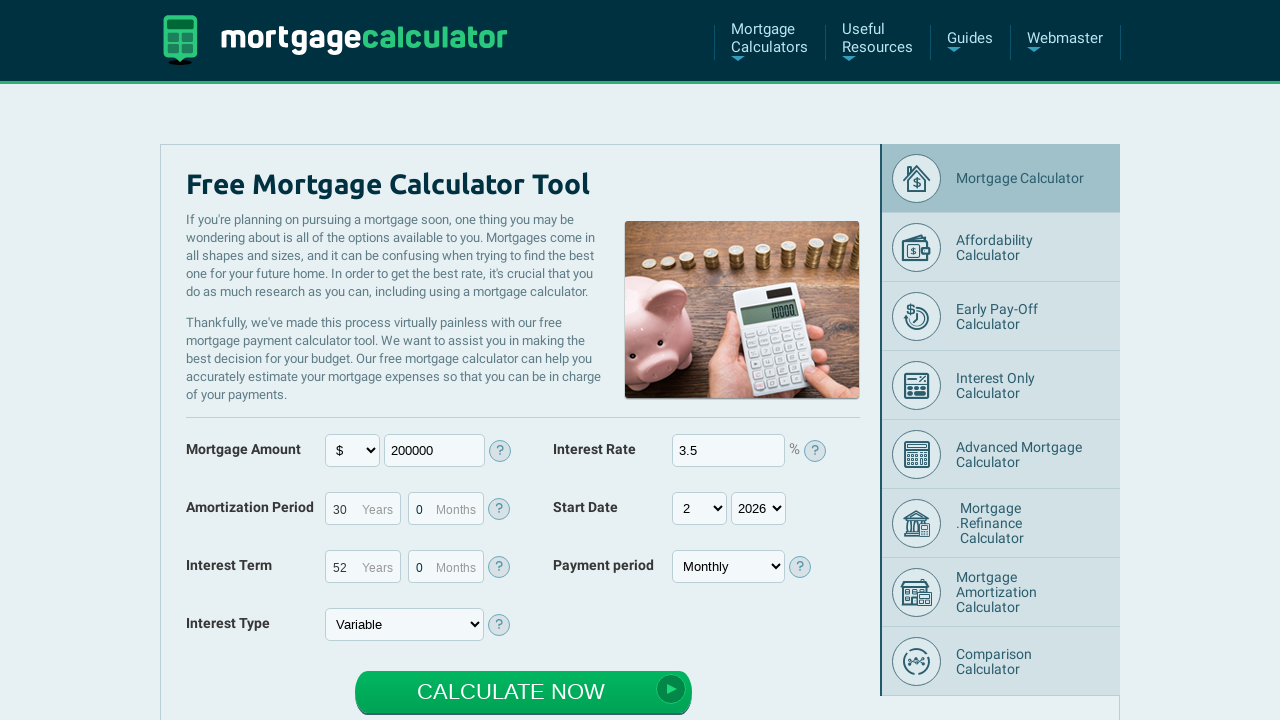

Retrieved page title: Mortgage Calculator 2026 - FREE Calculator Tool (ZERO Ads)
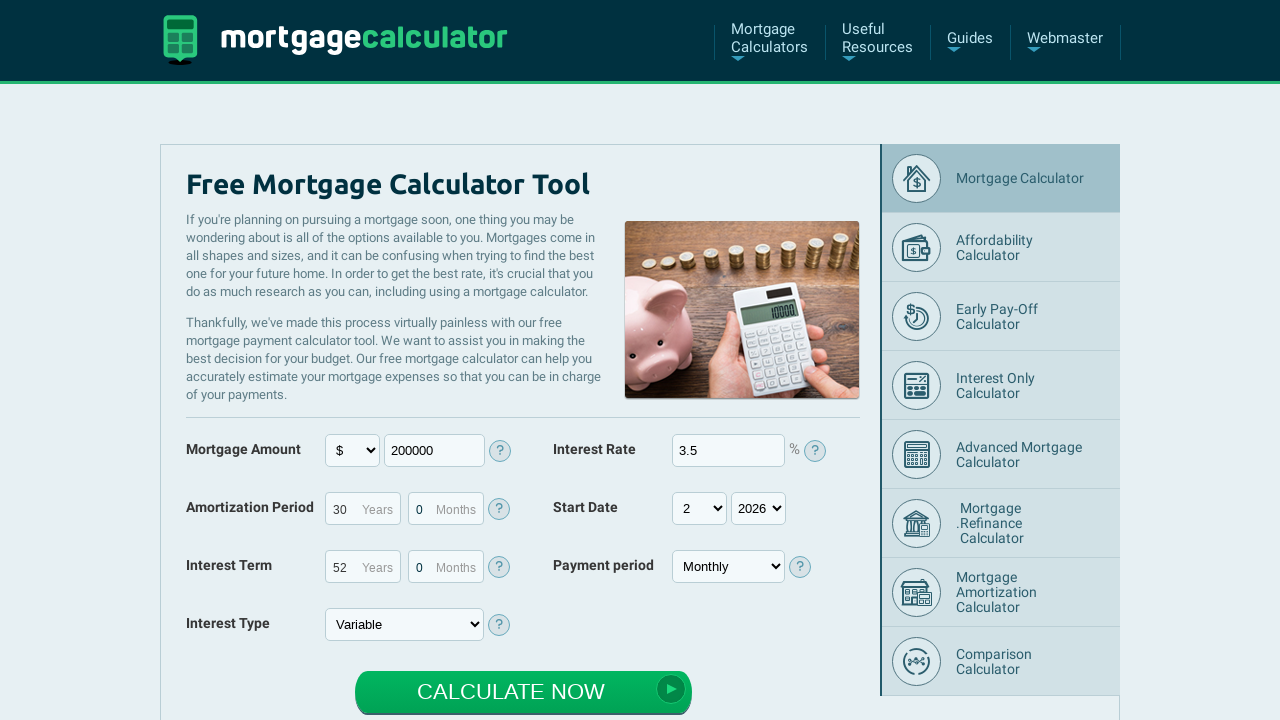

Verified page title contains 'Mortgage Calculator'
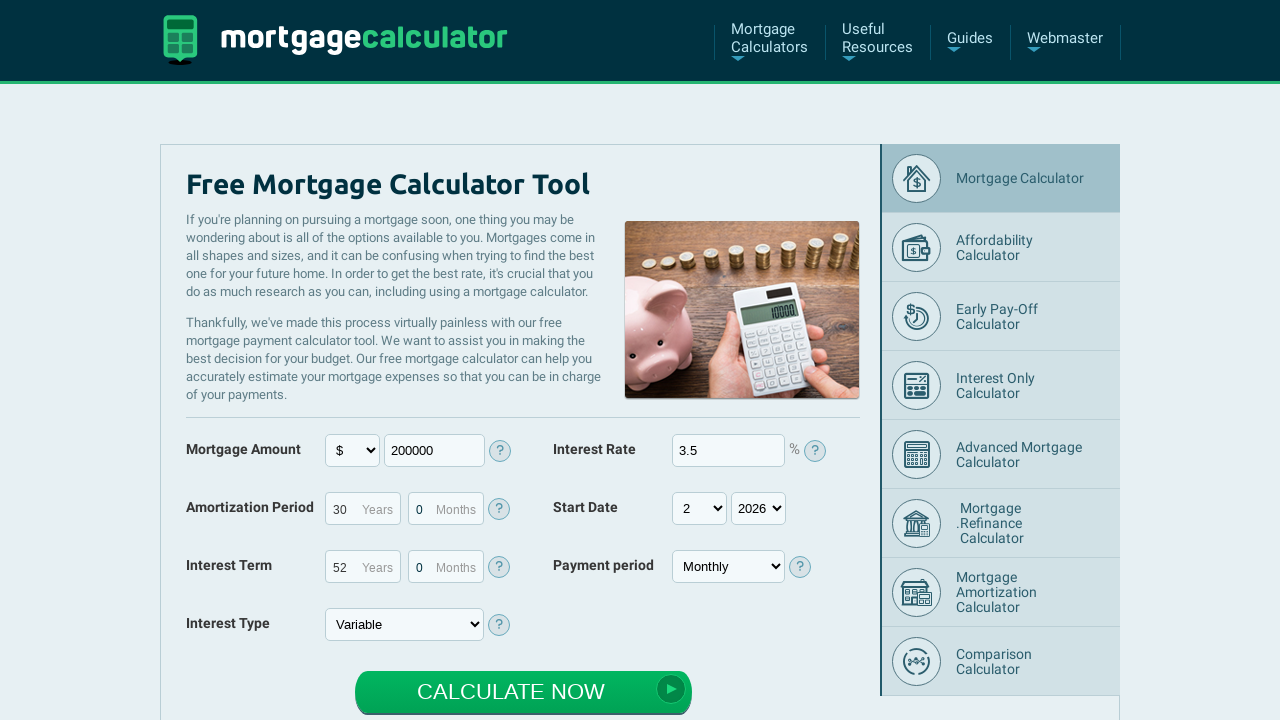

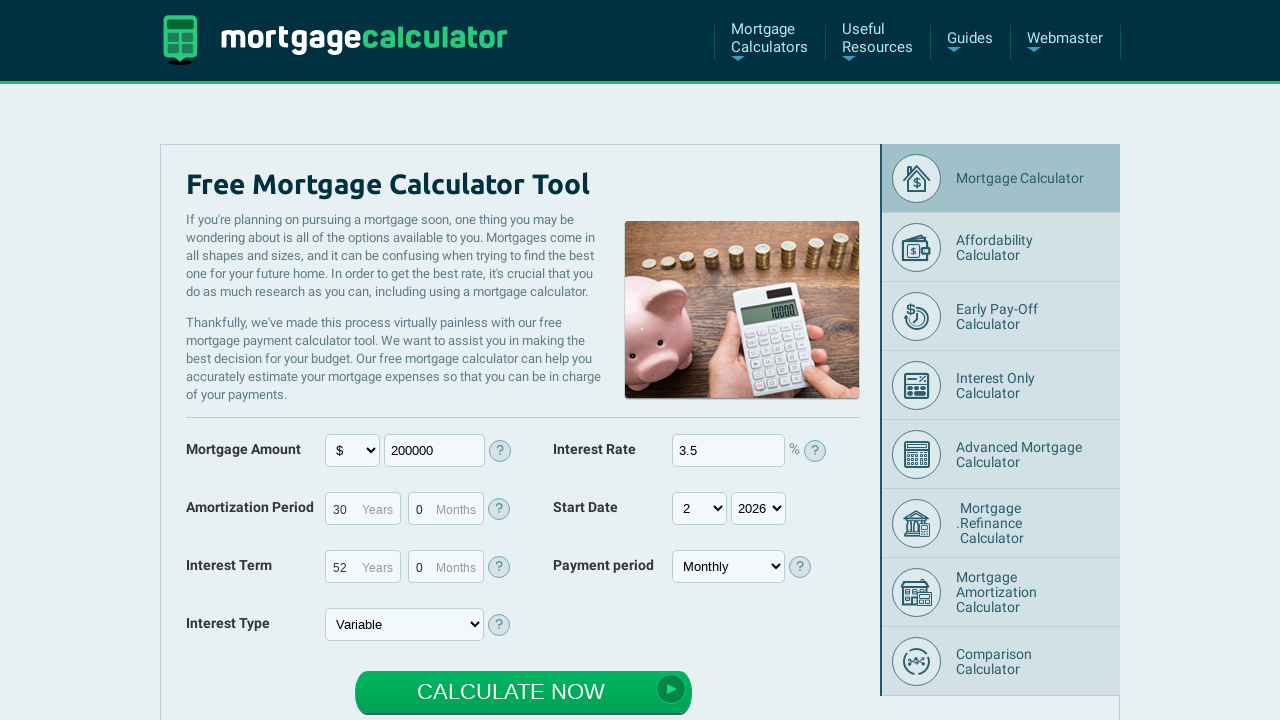